Tests hover functionality on a jQuery tooltip demo by hovering over an input field and verifying the tooltip text appears

Starting URL: https://automationfc.github.io/jquery-tooltip/

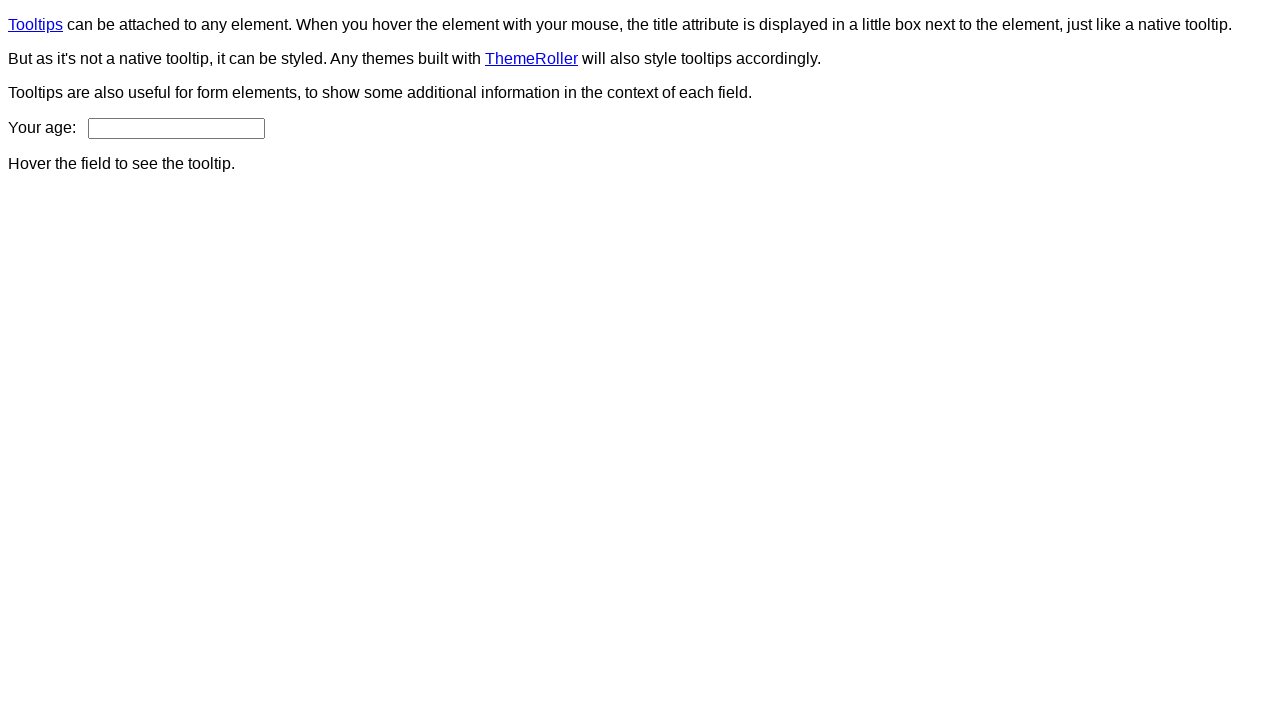

Navigated to jQuery tooltip demo page
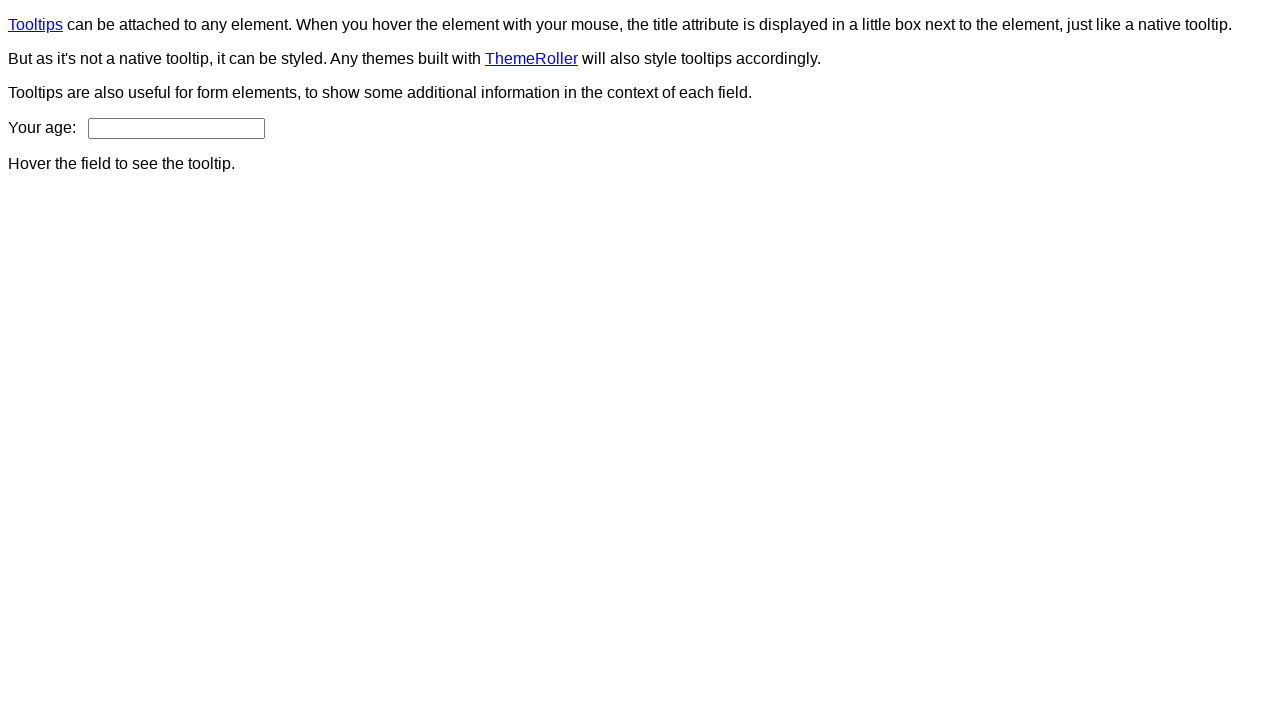

Hovered over age input field at (176, 128) on input#age
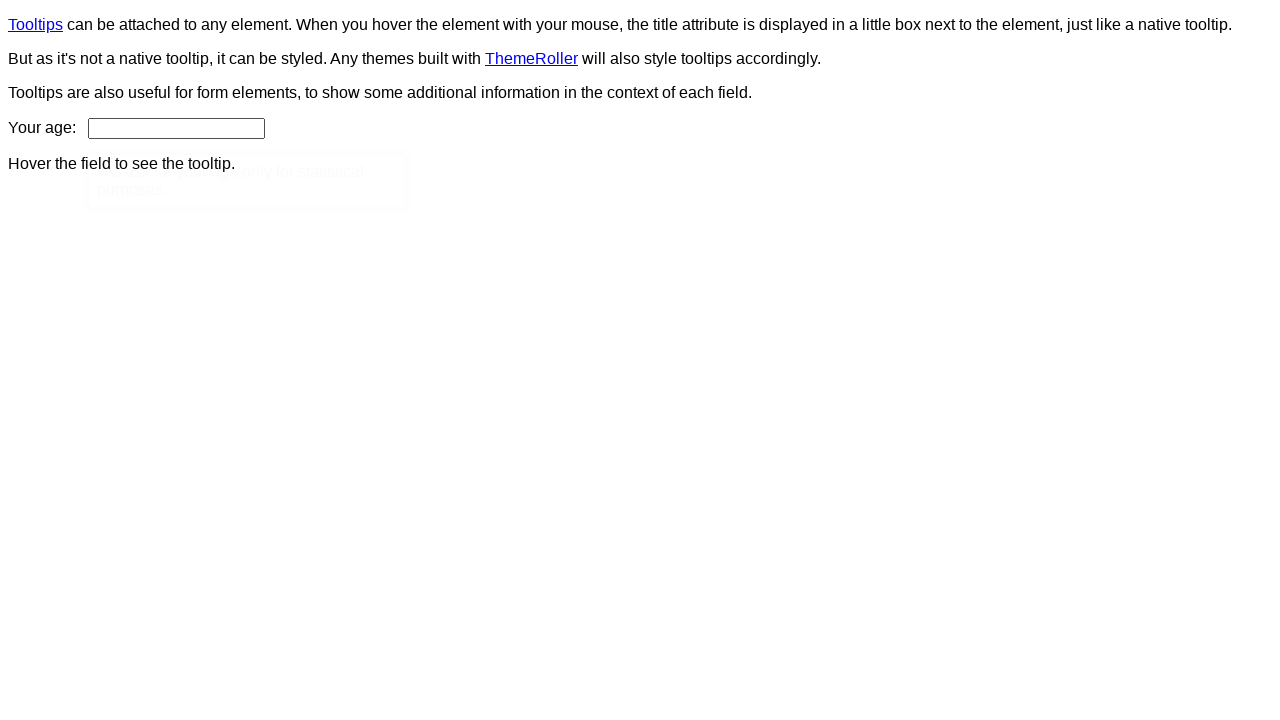

Tooltip element appeared
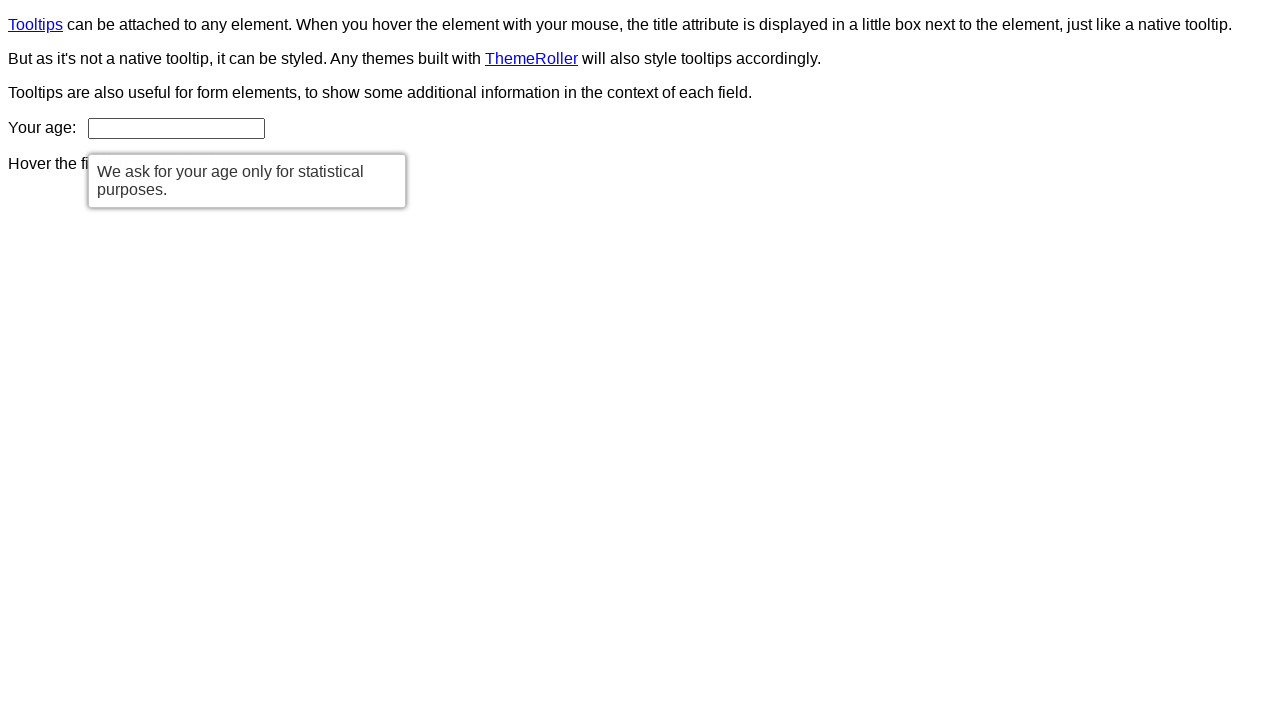

Retrieved tooltip text content
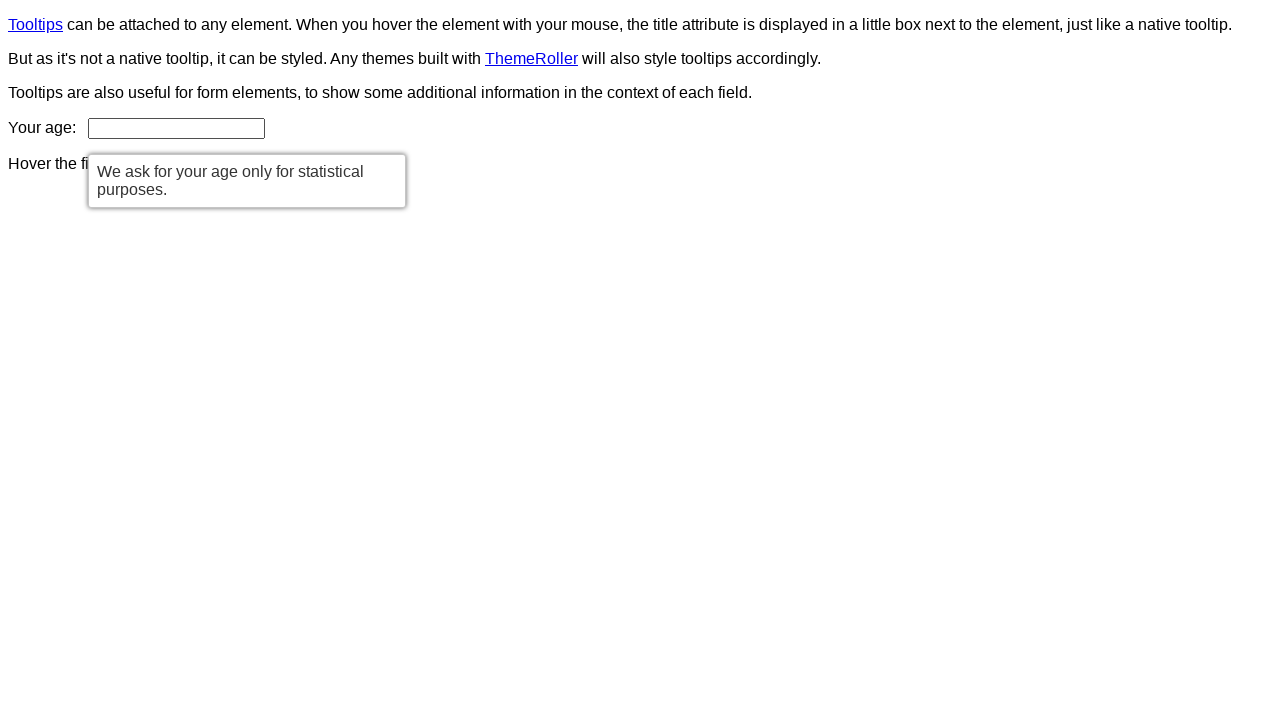

Verified tooltip text matches expected message: 'We ask for your age only for statistical purposes.'
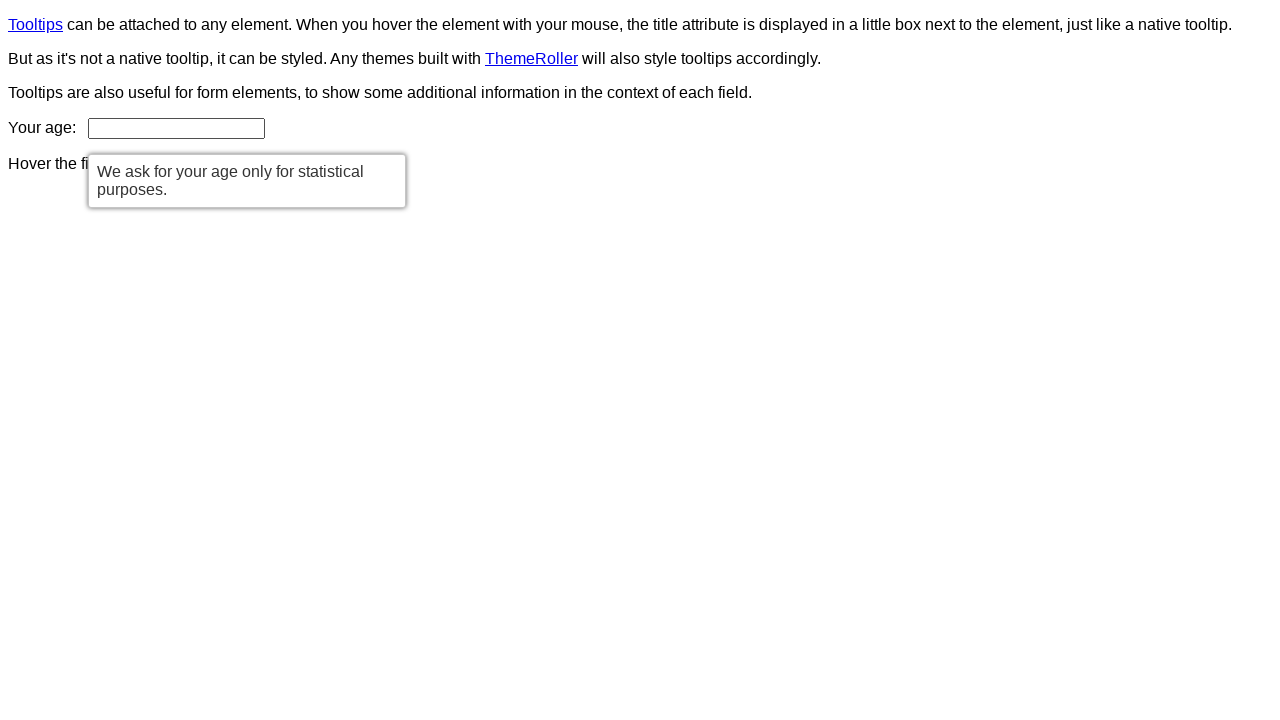

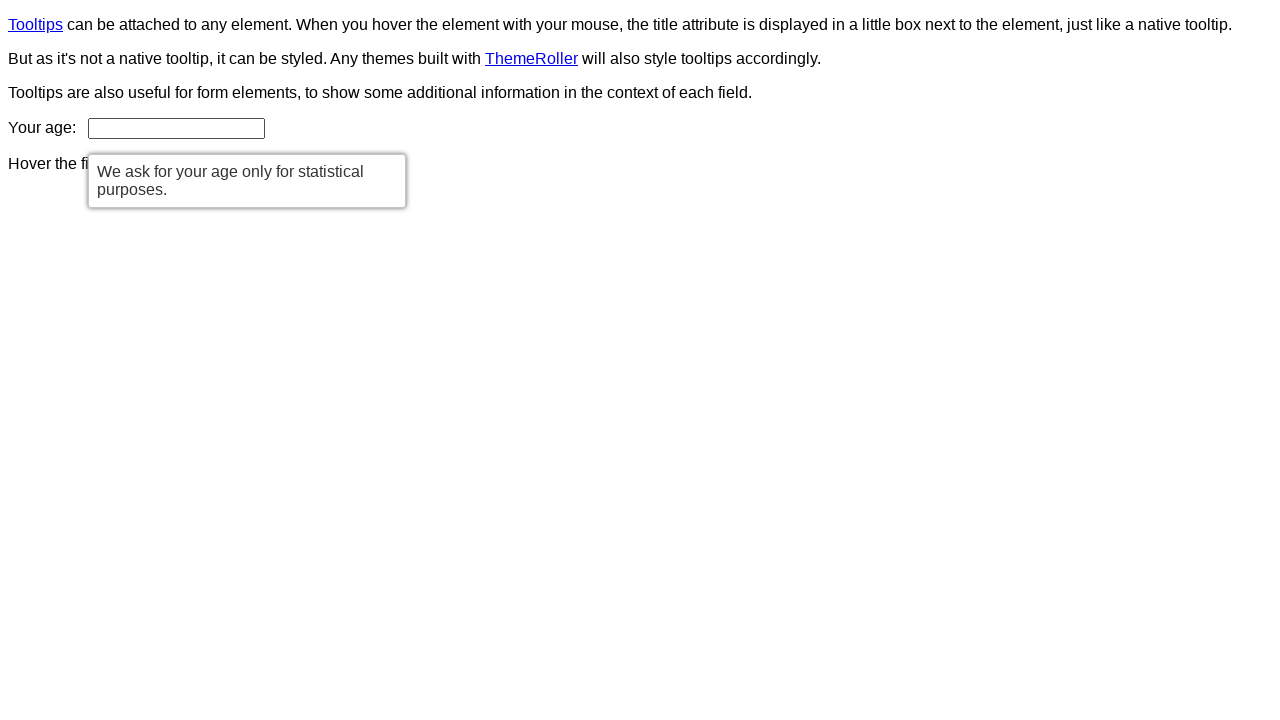